Tests adding multiple specific products (Cucumber, Tomato, Beans) to cart on an e-commerce site by finding them in the product list and clicking their add to cart buttons

Starting URL: https://rahulshettyacademy.com/seleniumPractise/

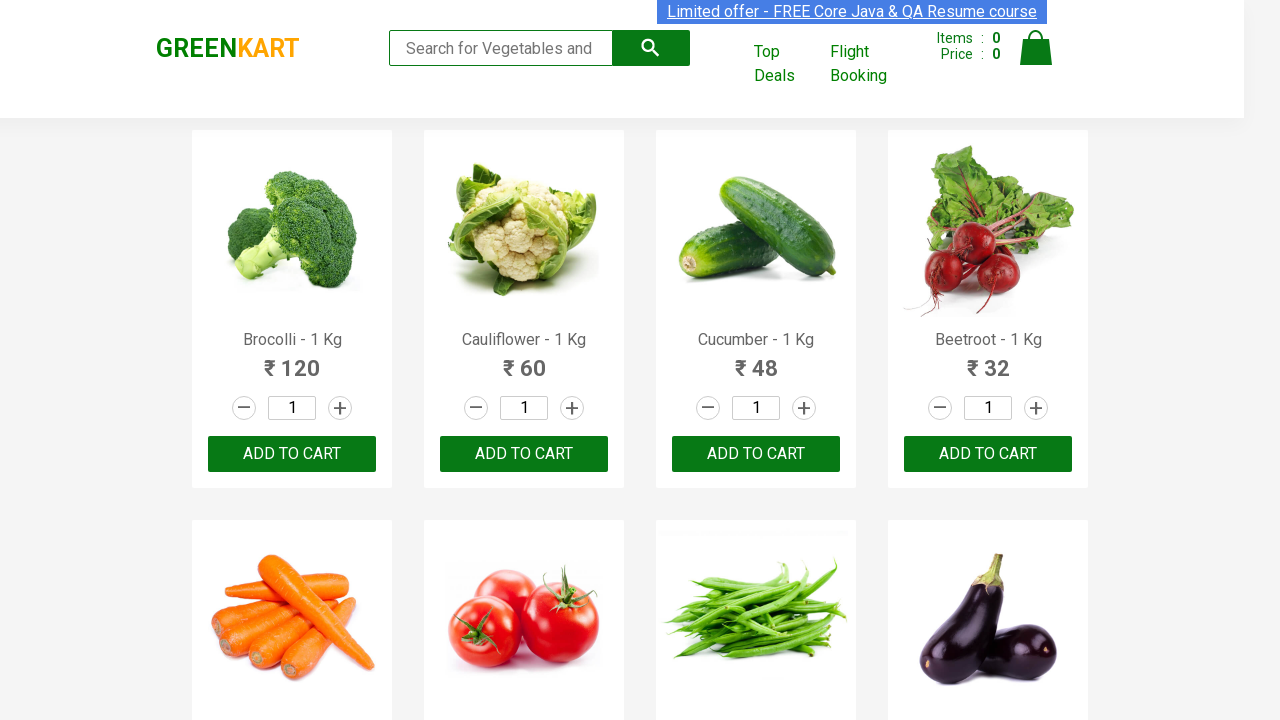

Located all product name elements on the page
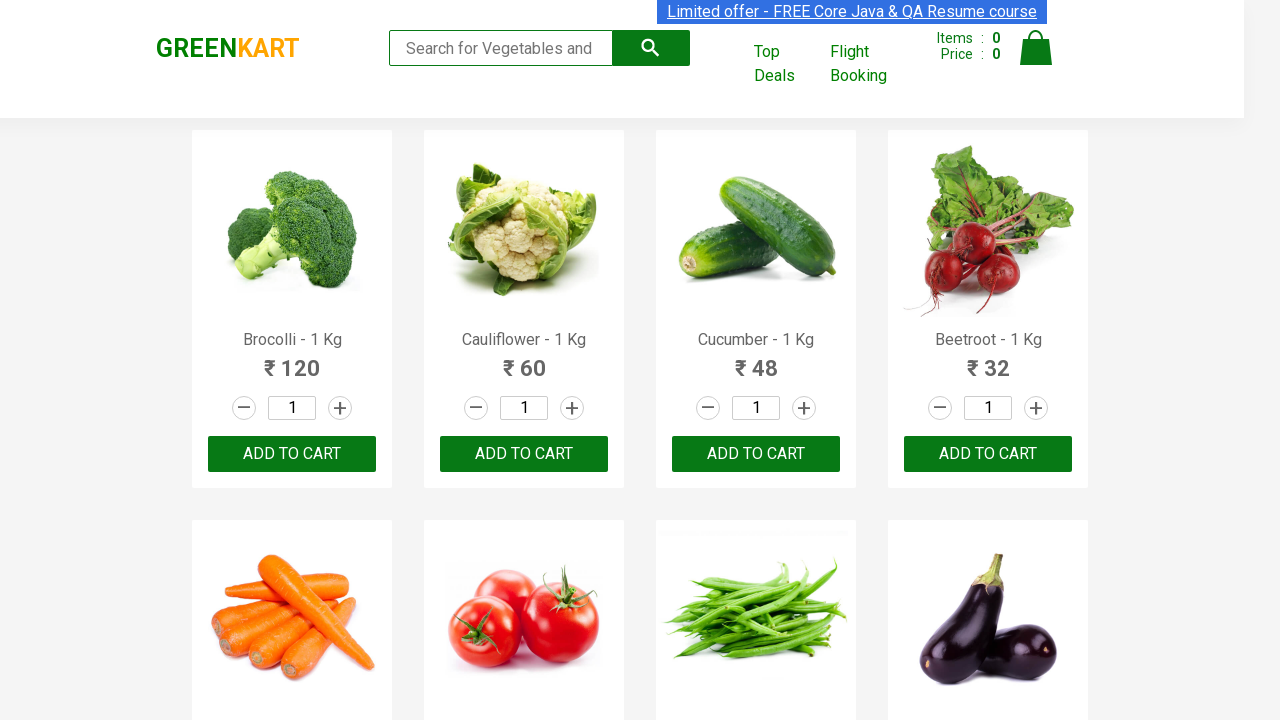

Retrieved text content from product element 0
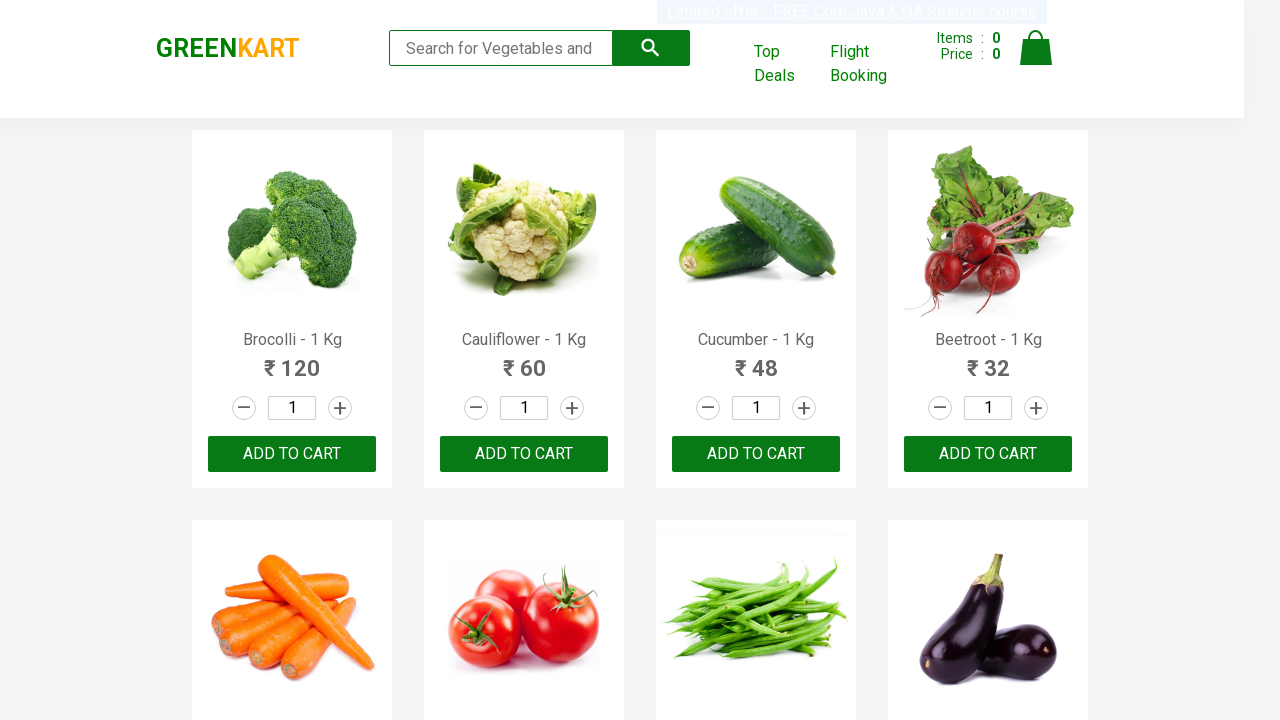

Retrieved text content from product element 1
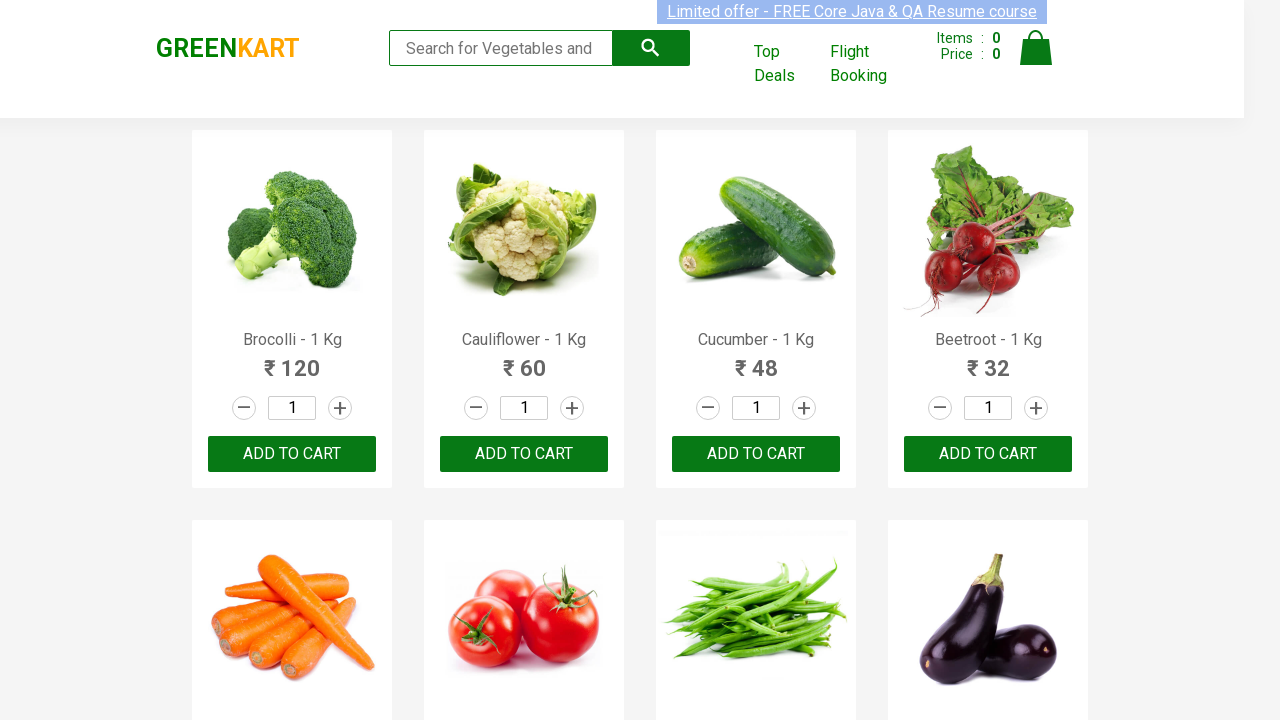

Retrieved text content from product element 2
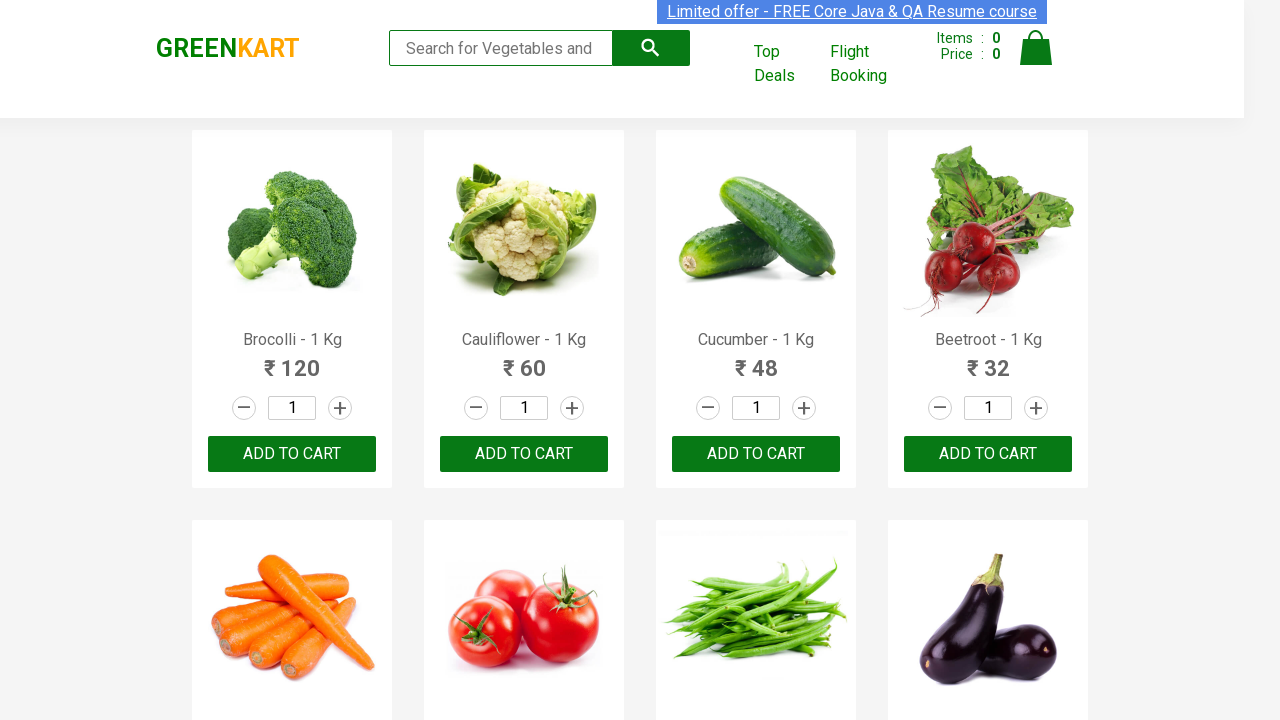

Clicked 'Add to Cart' button for Cucumber at (756, 454) on xpath=//div[@class='product-action']/button >> nth=2
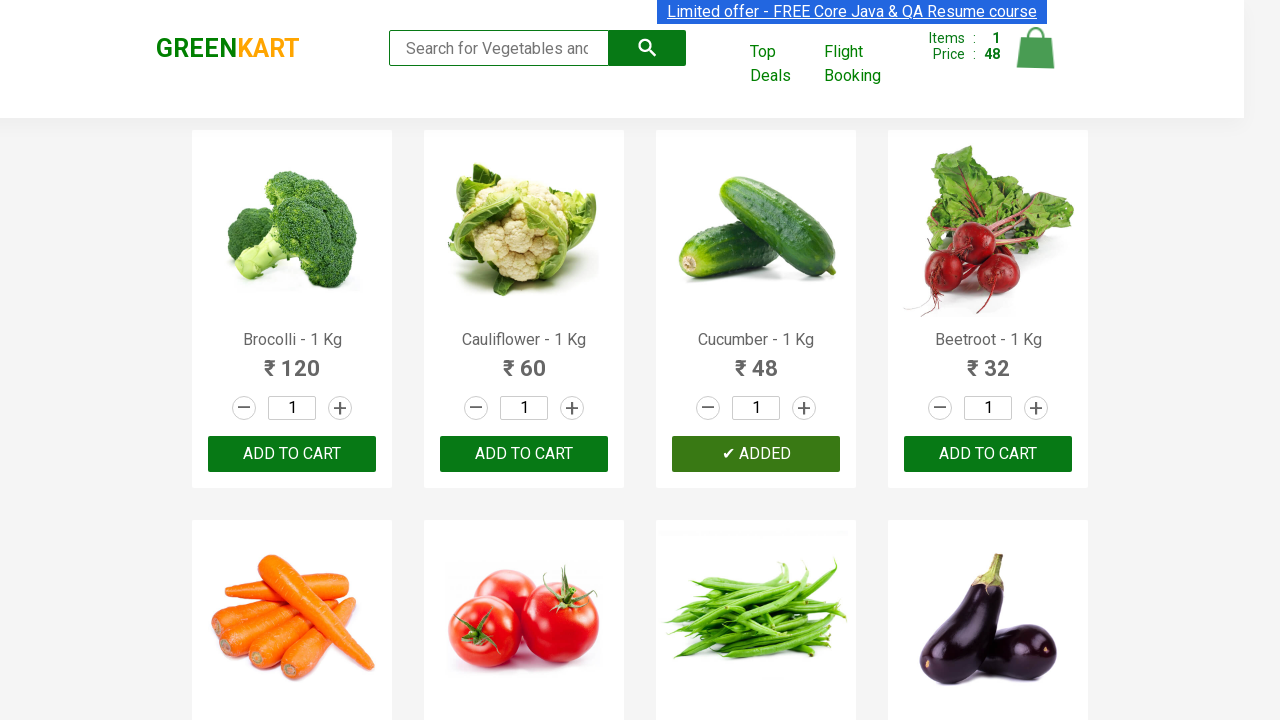

Retrieved text content from product element 3
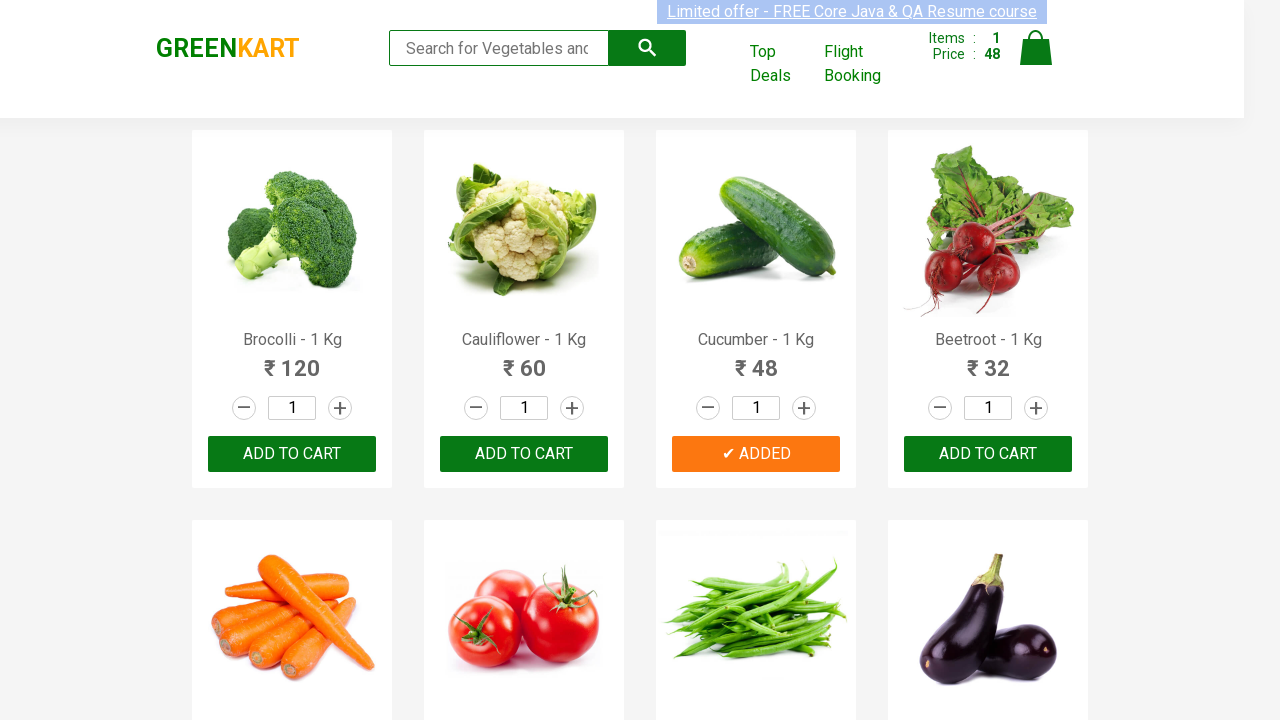

Retrieved text content from product element 4
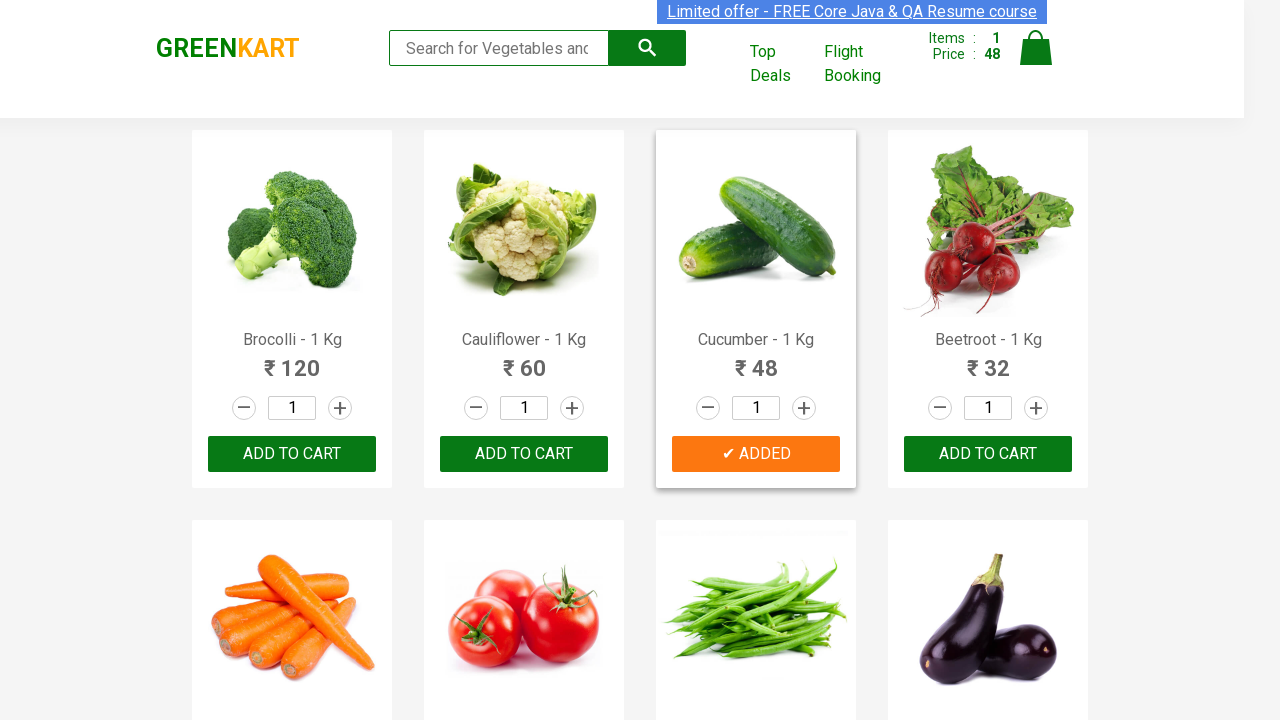

Retrieved text content from product element 5
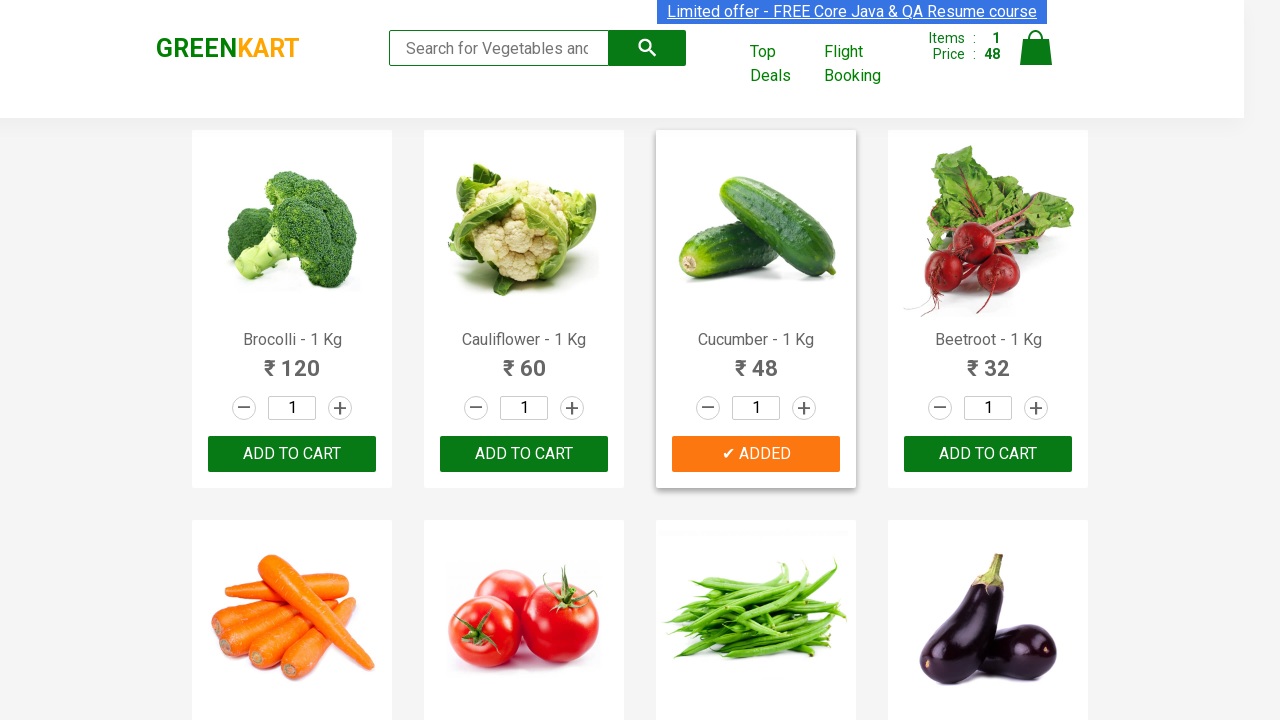

Clicked 'Add to Cart' button for Tomato at (524, 360) on xpath=//div[@class='product-action']/button >> nth=5
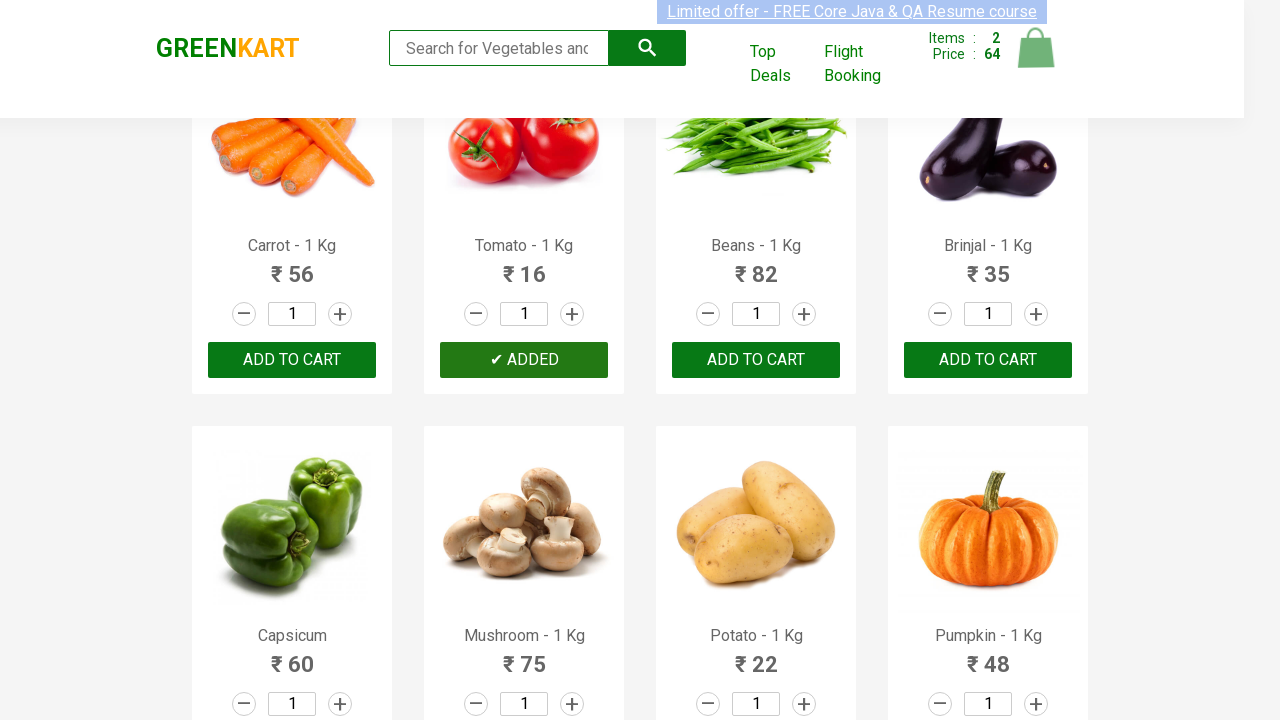

Retrieved text content from product element 6
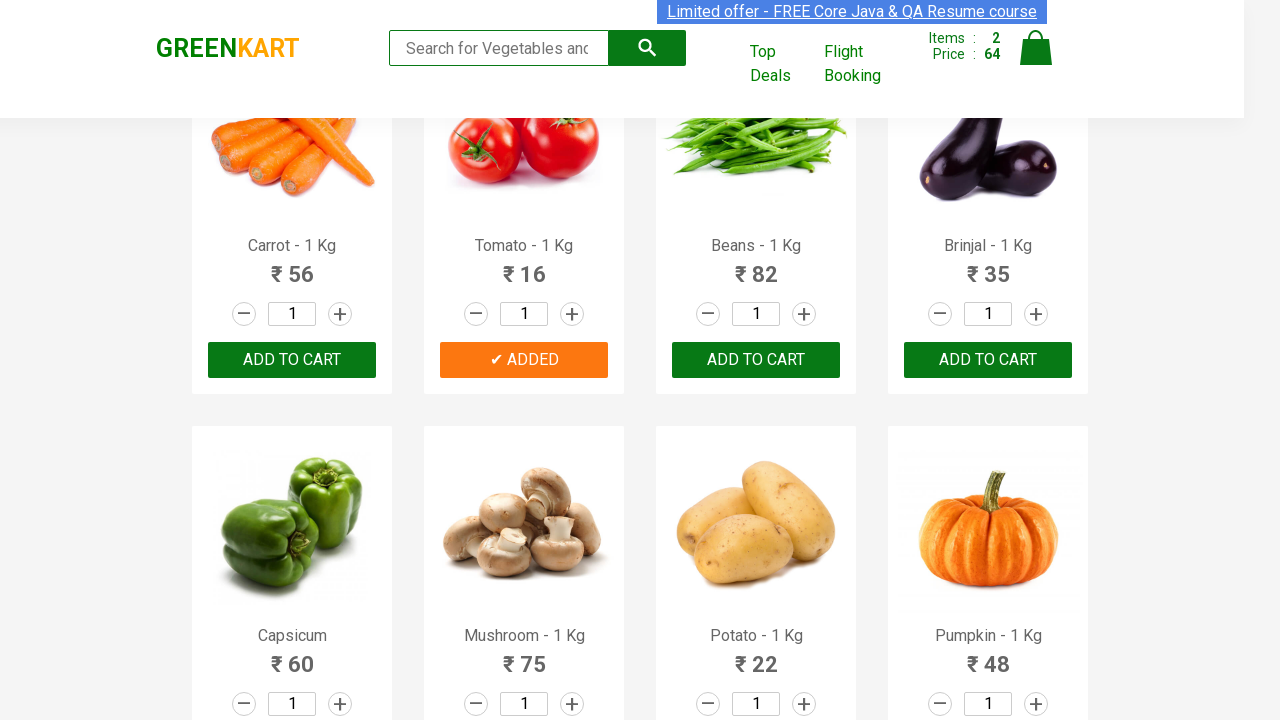

Clicked 'Add to Cart' button for Beans at (756, 360) on xpath=//div[@class='product-action']/button >> nth=6
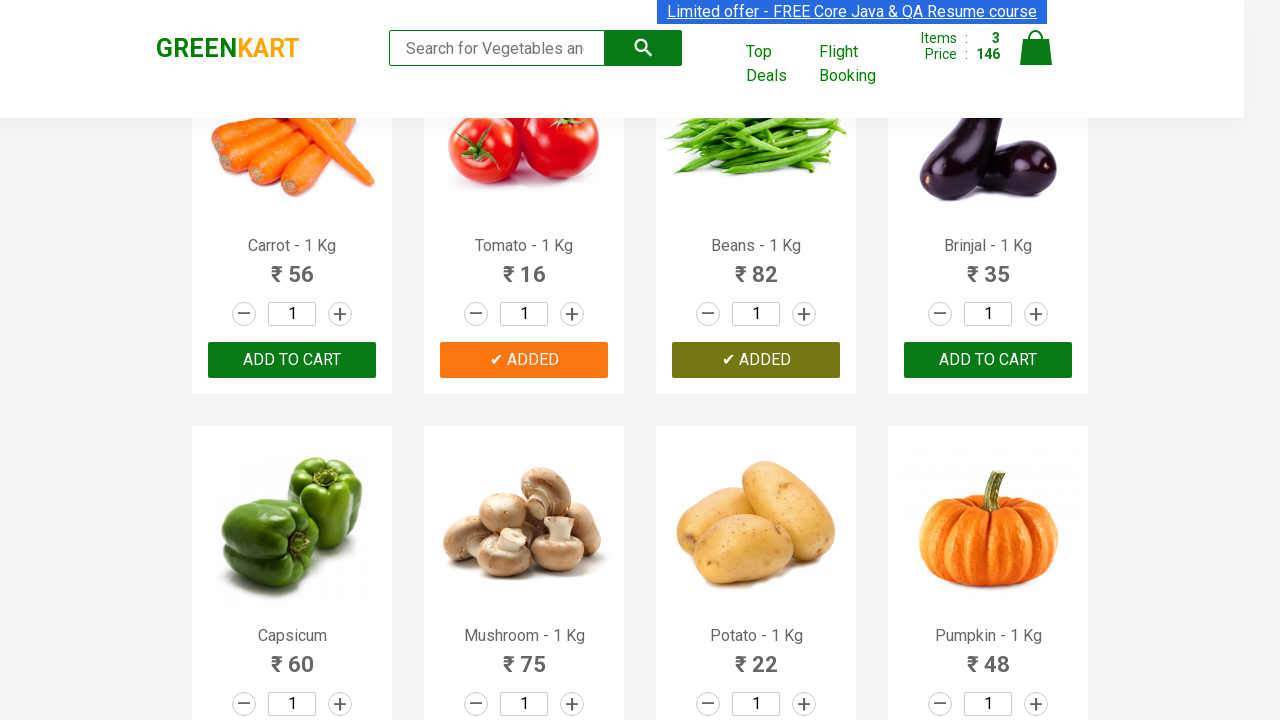

All 3 vegetables have been added to cart - stopping search
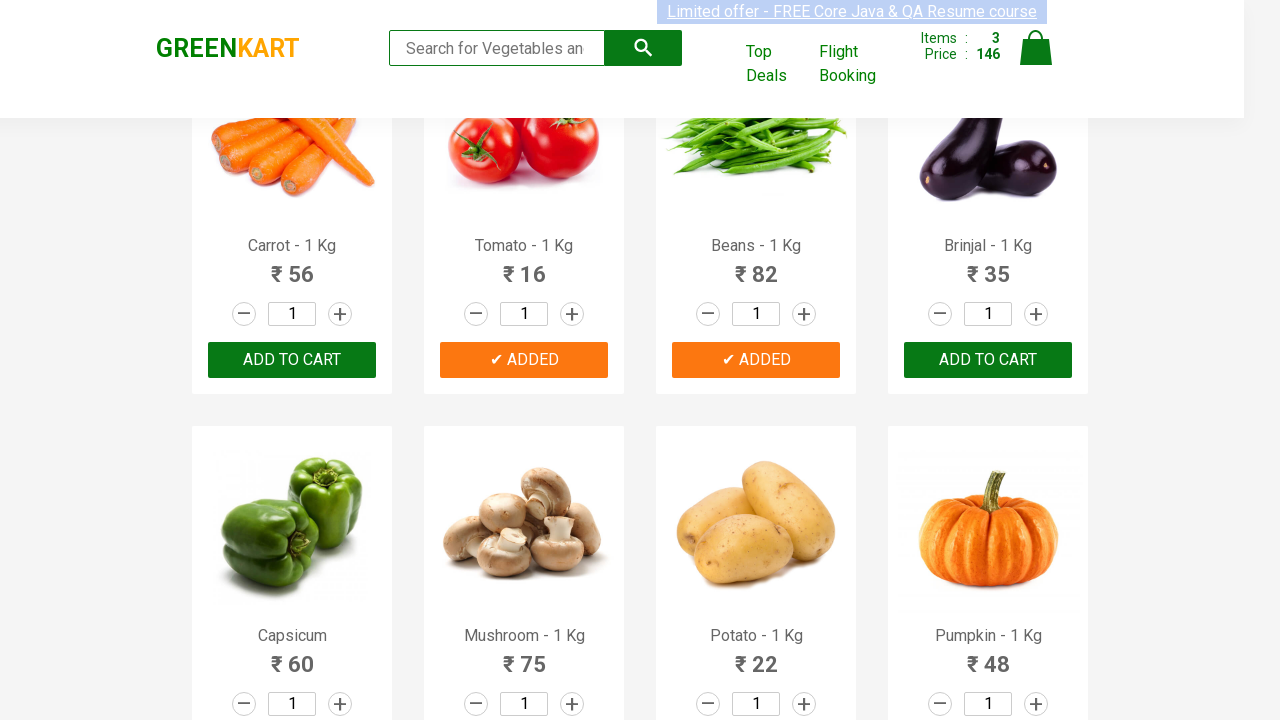

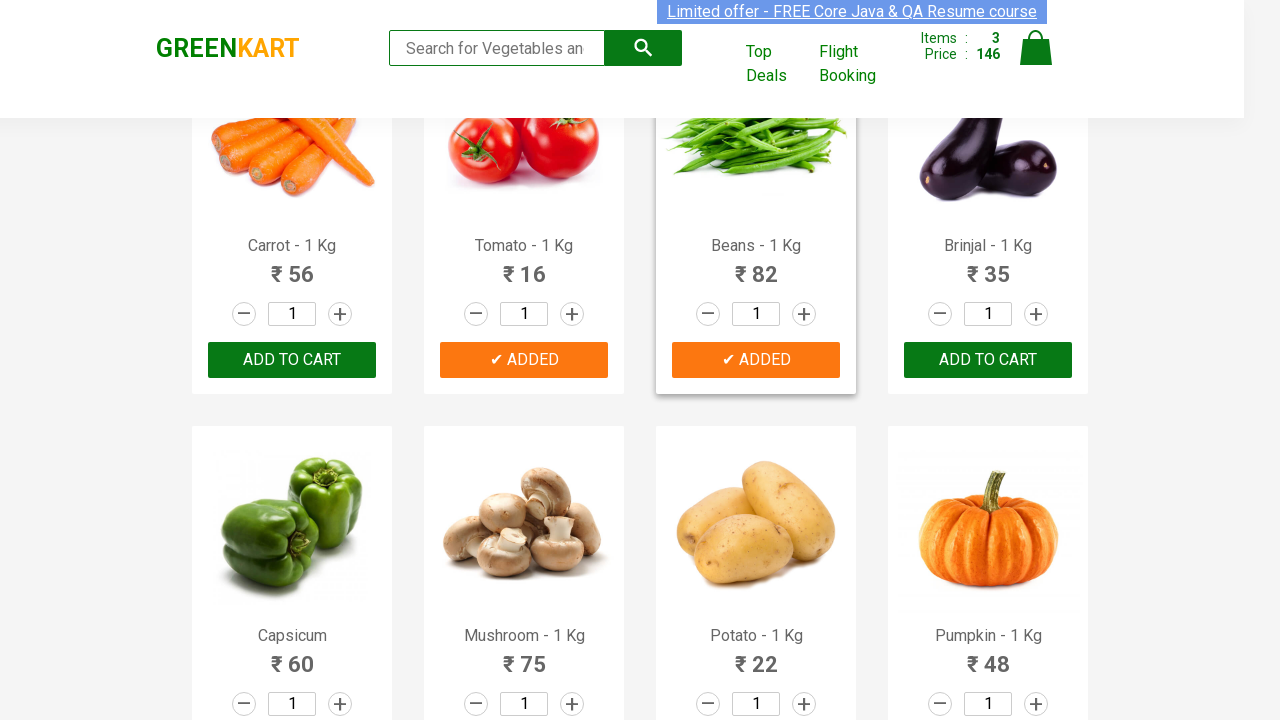